Navigates to VnExpress news website and verifies that news articles are loaded on the page

Starting URL: https://vnexpress.net/

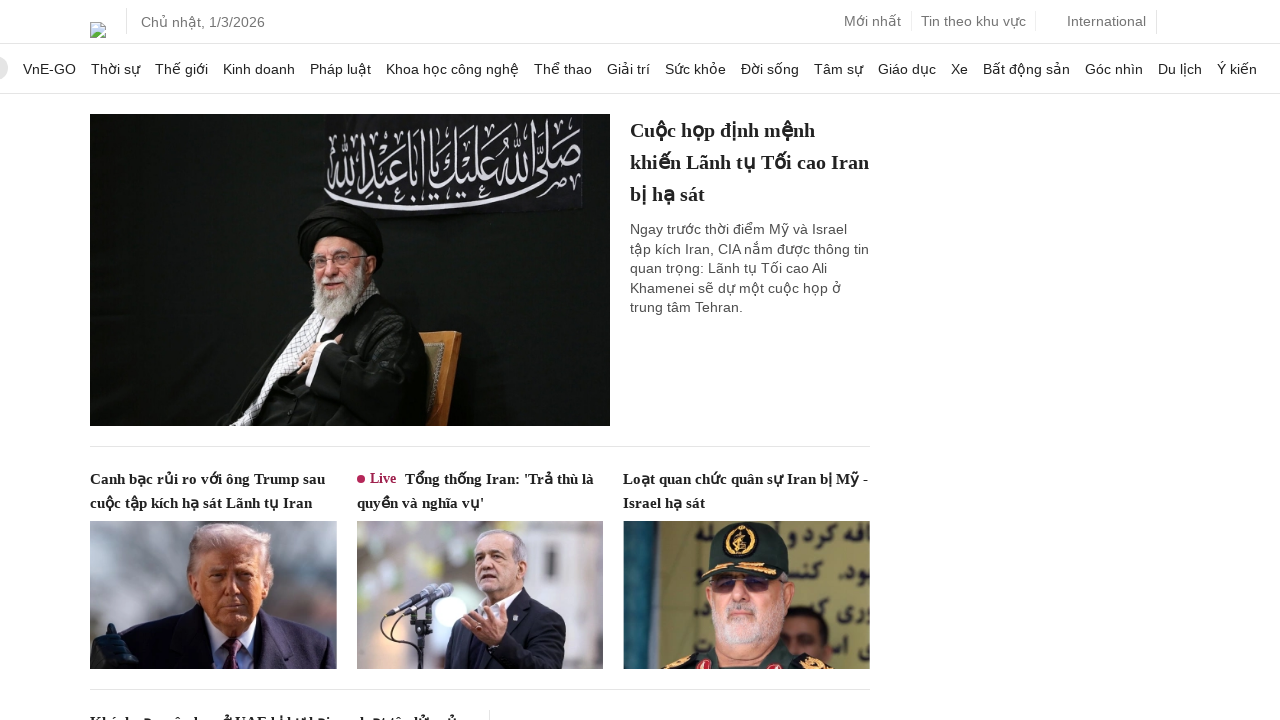

Navigated to VnExpress news website
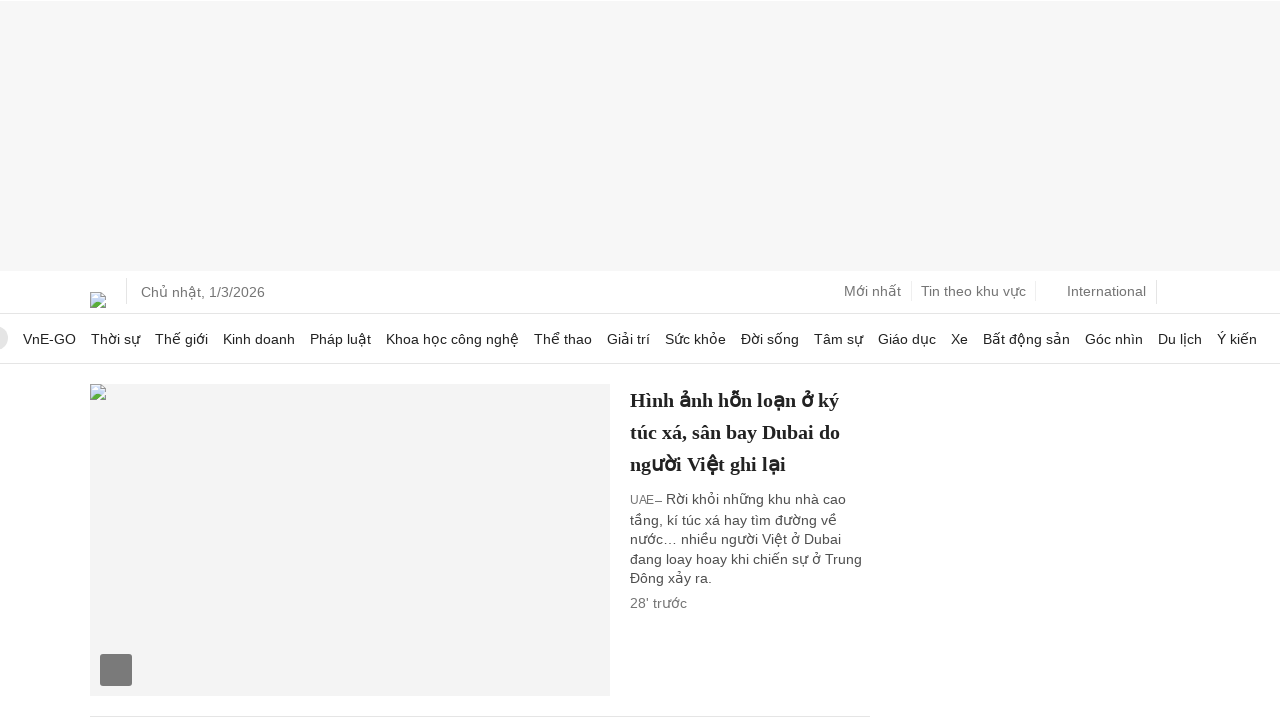

News articles loaded on the page
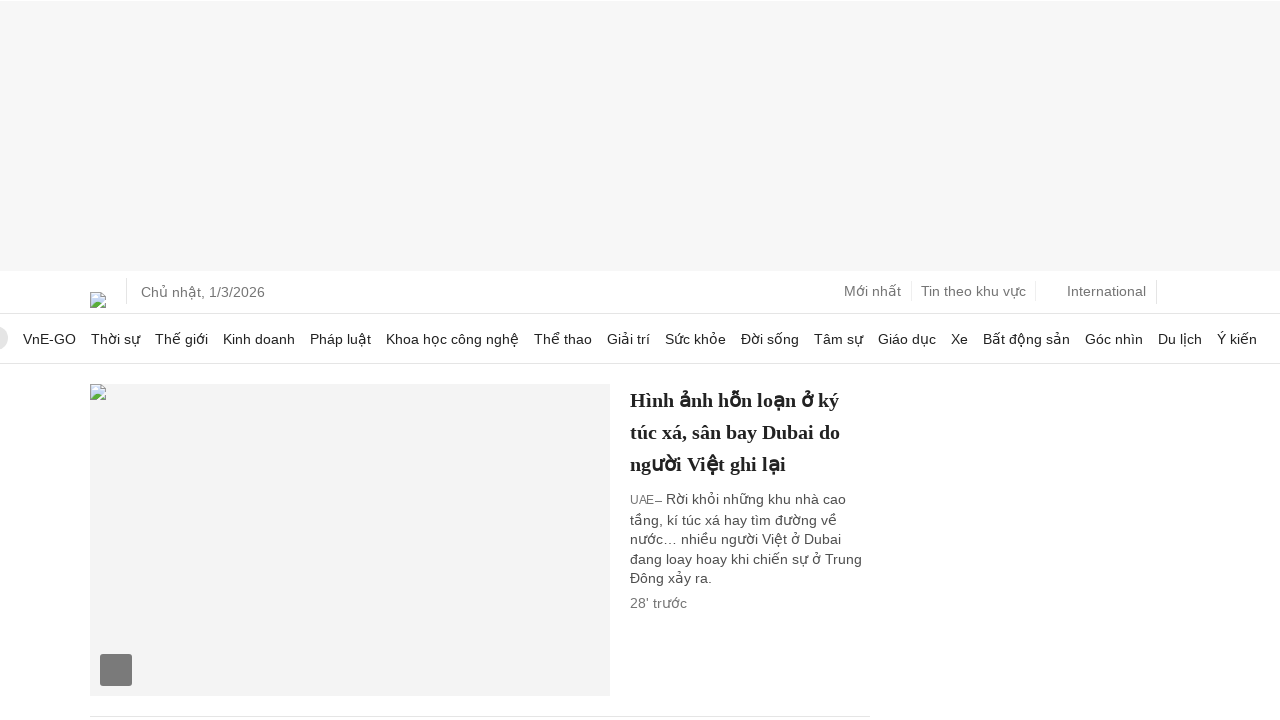

Verified that news article headlines are present
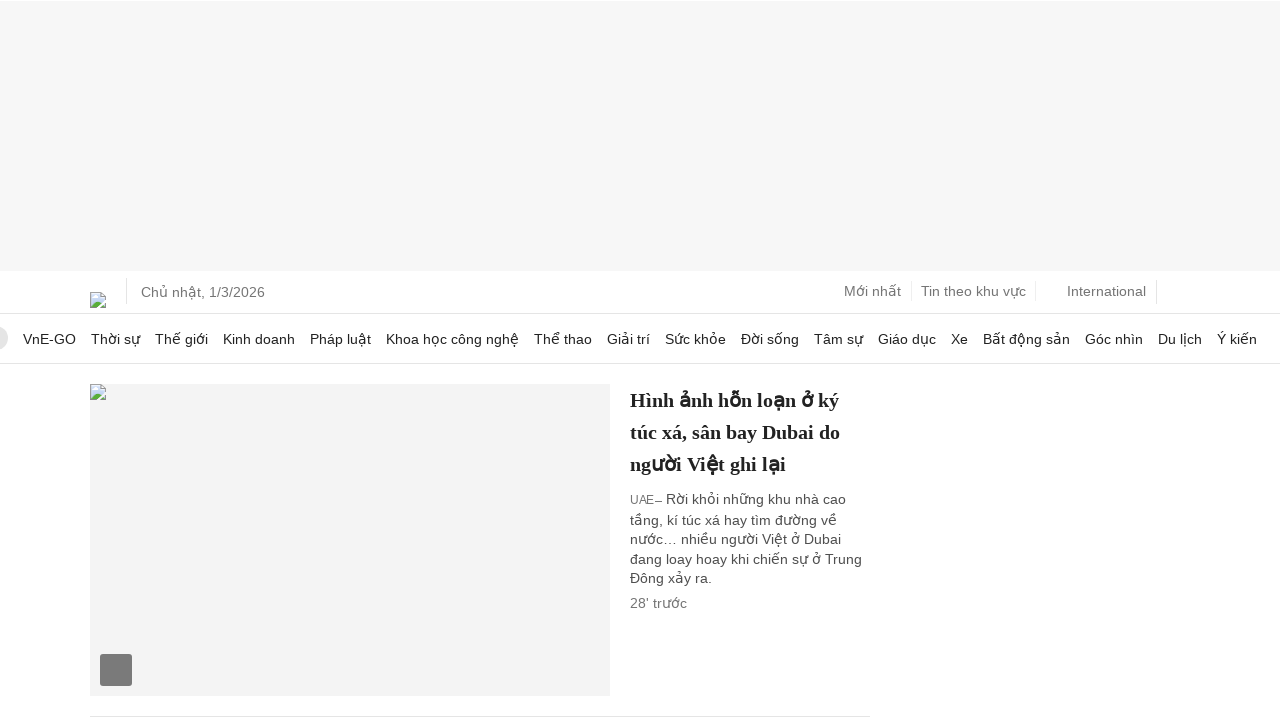

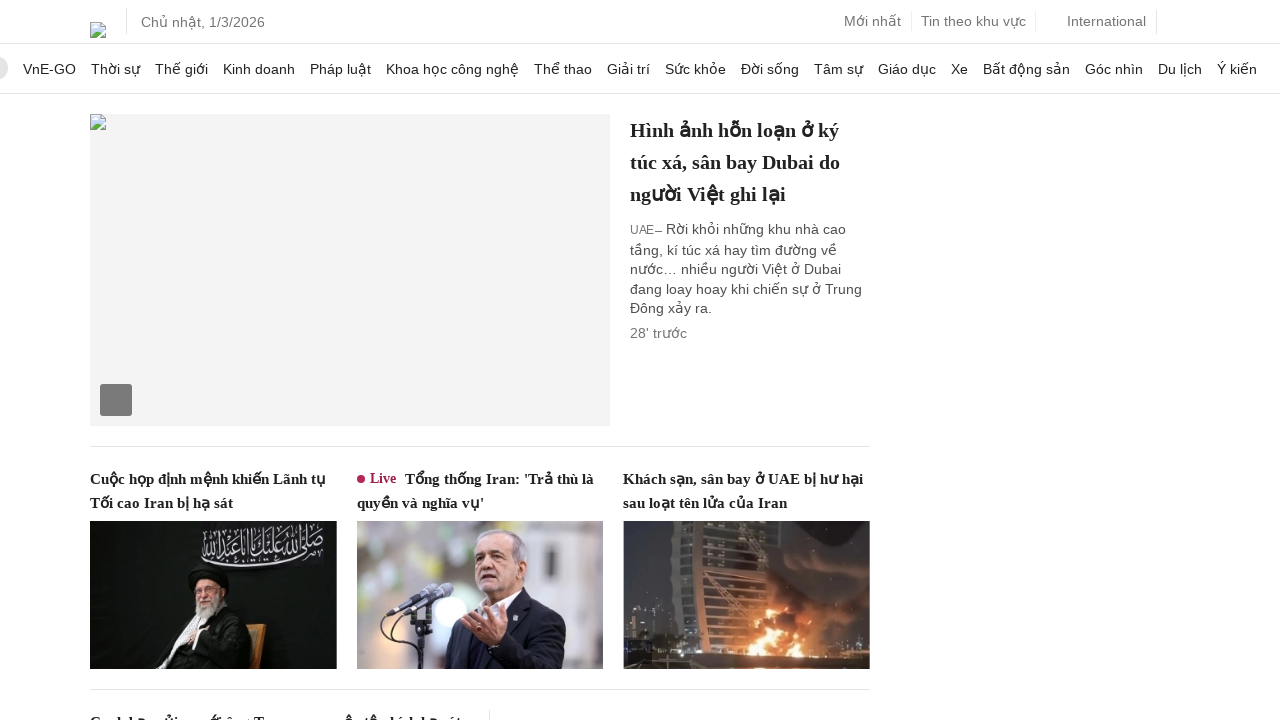